Tests mouse forward button functionality by navigating forward after going back

Starting URL: https://selenium.dev/selenium/web/mouse_interaction.html

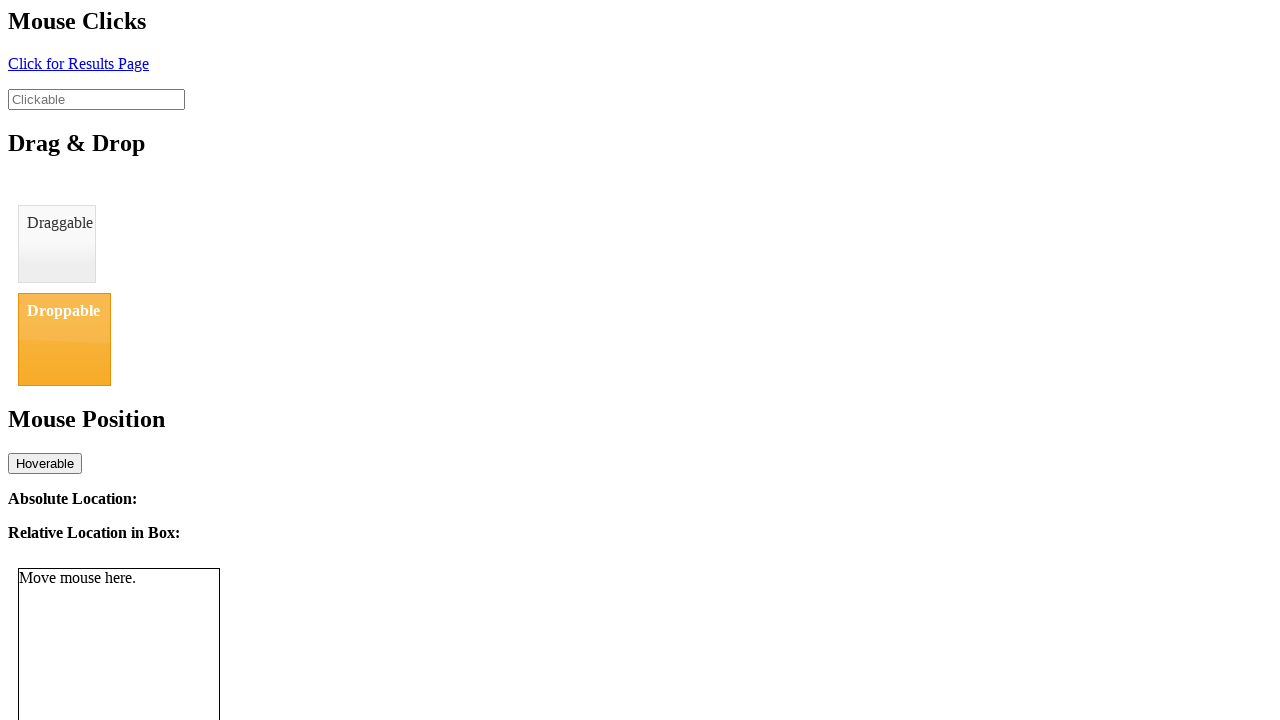

Clicked the link element to navigate at (78, 63) on #click
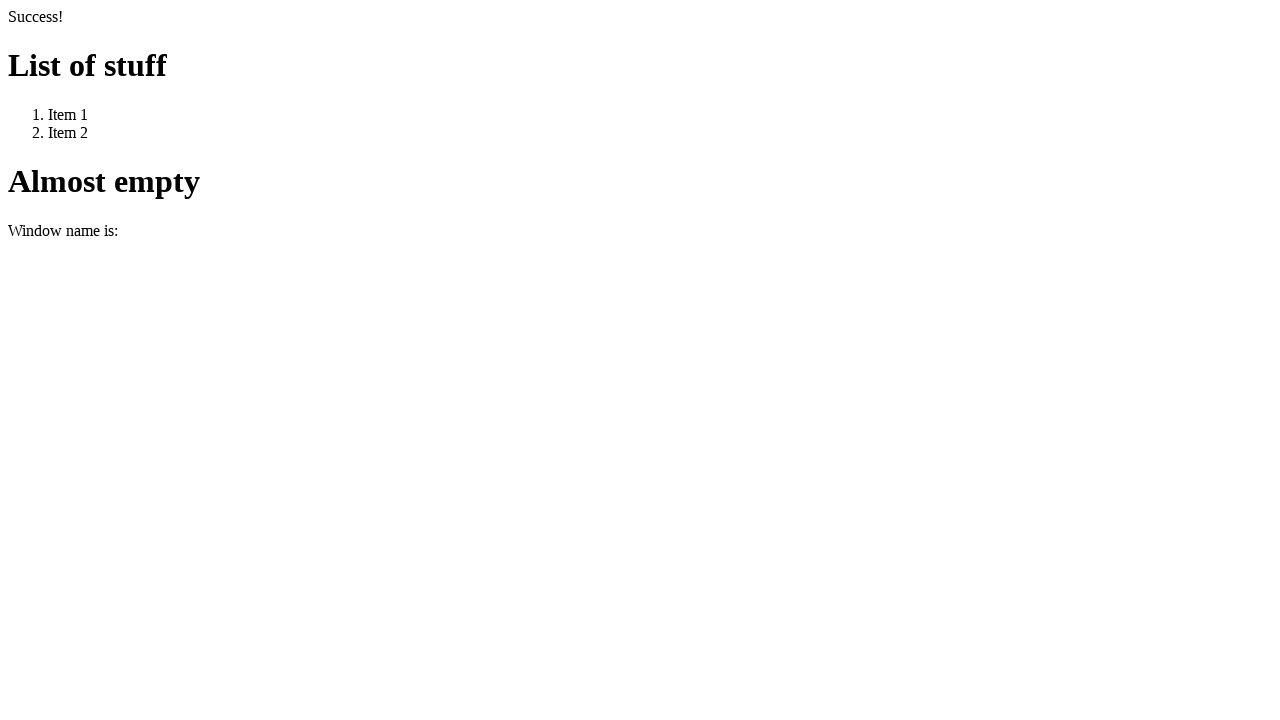

Waited for navigation to result page
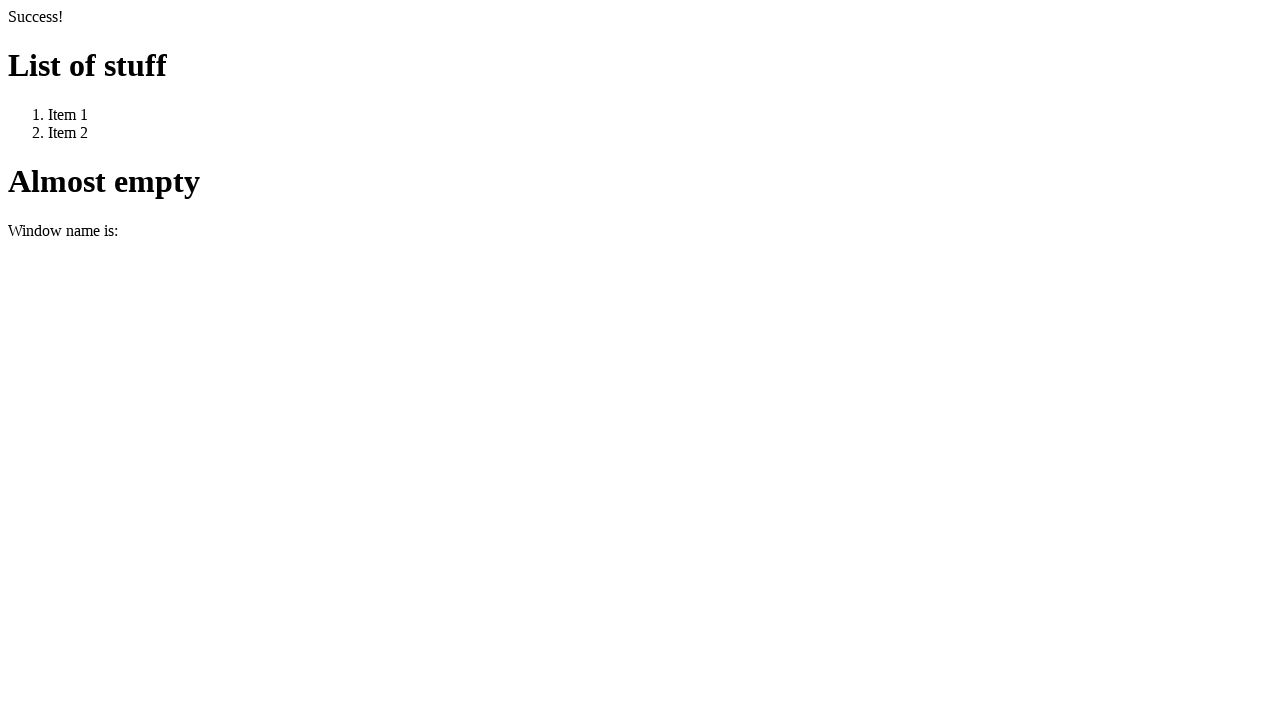

Navigated back to previous page
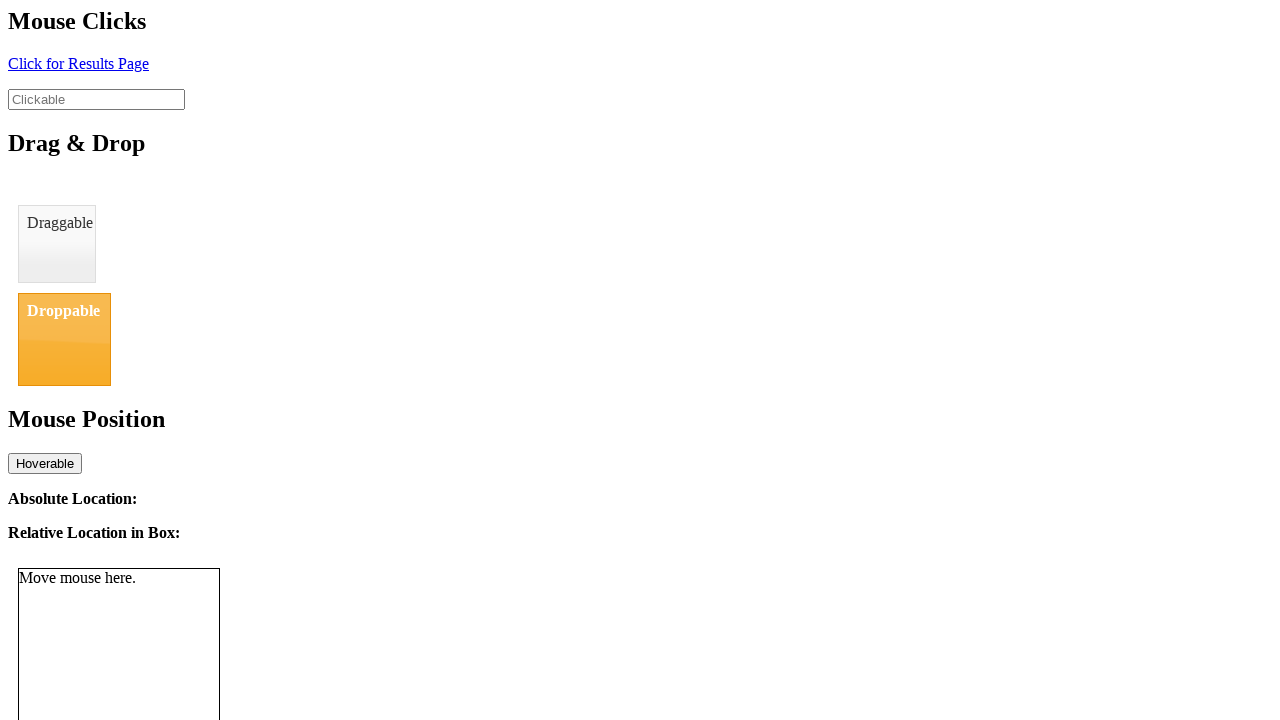

Waited for original page to load with clickable element
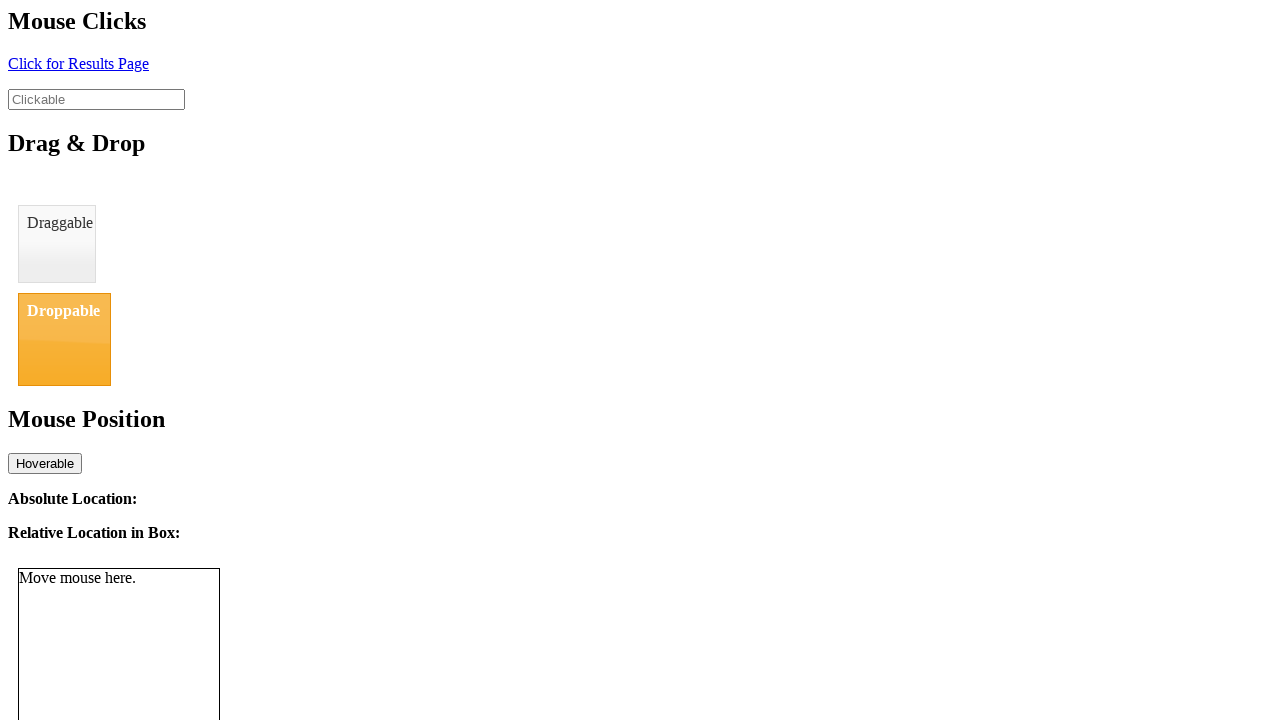

Navigated forward using mouse forward button functionality
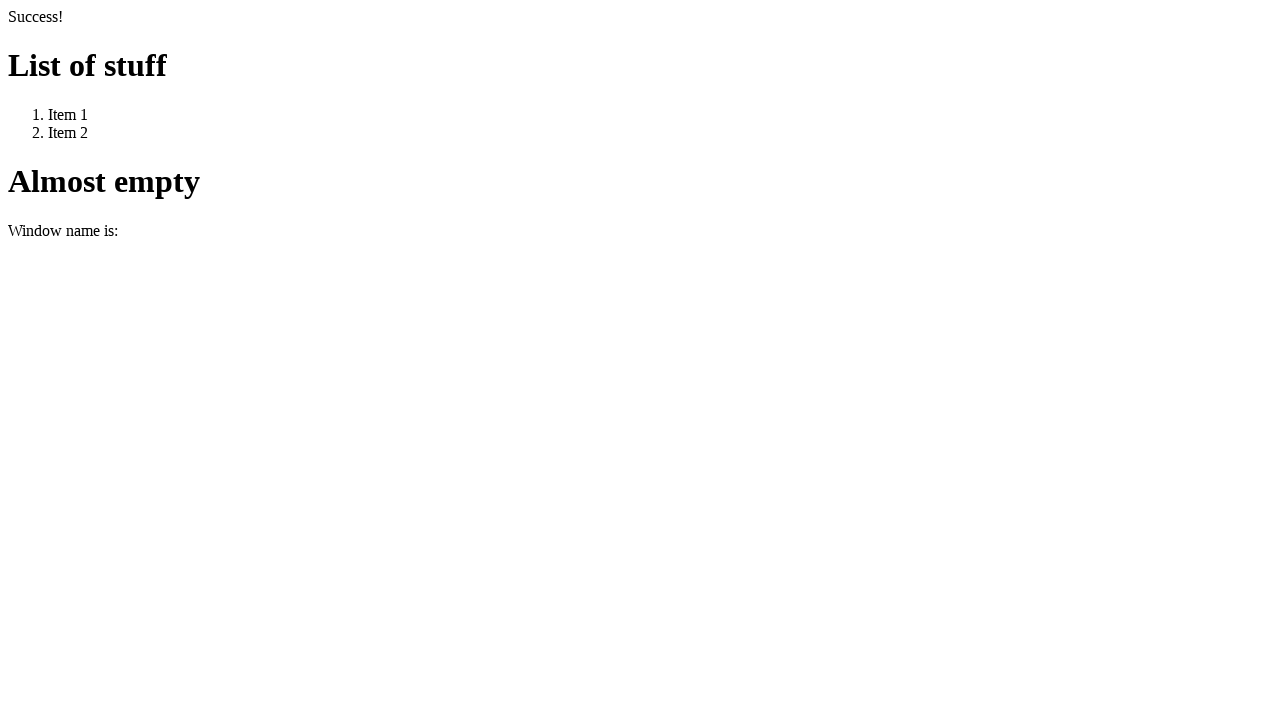

Waited for result page to load after forward navigation
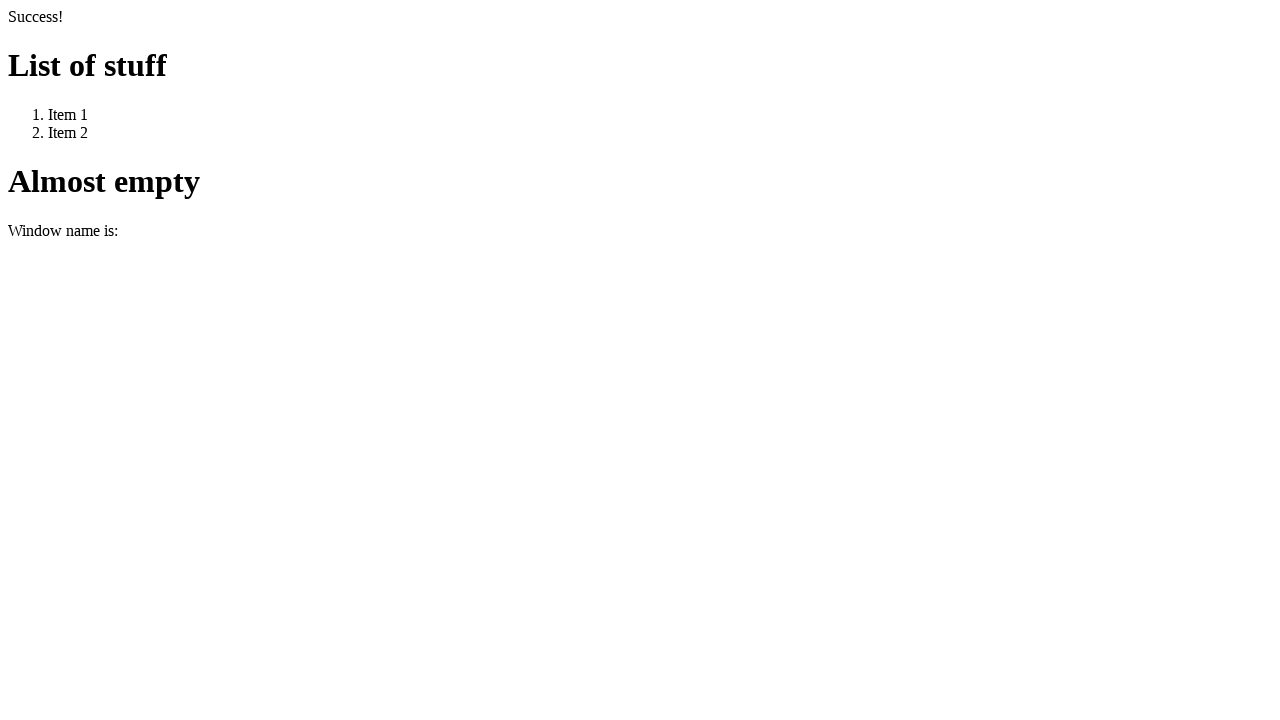

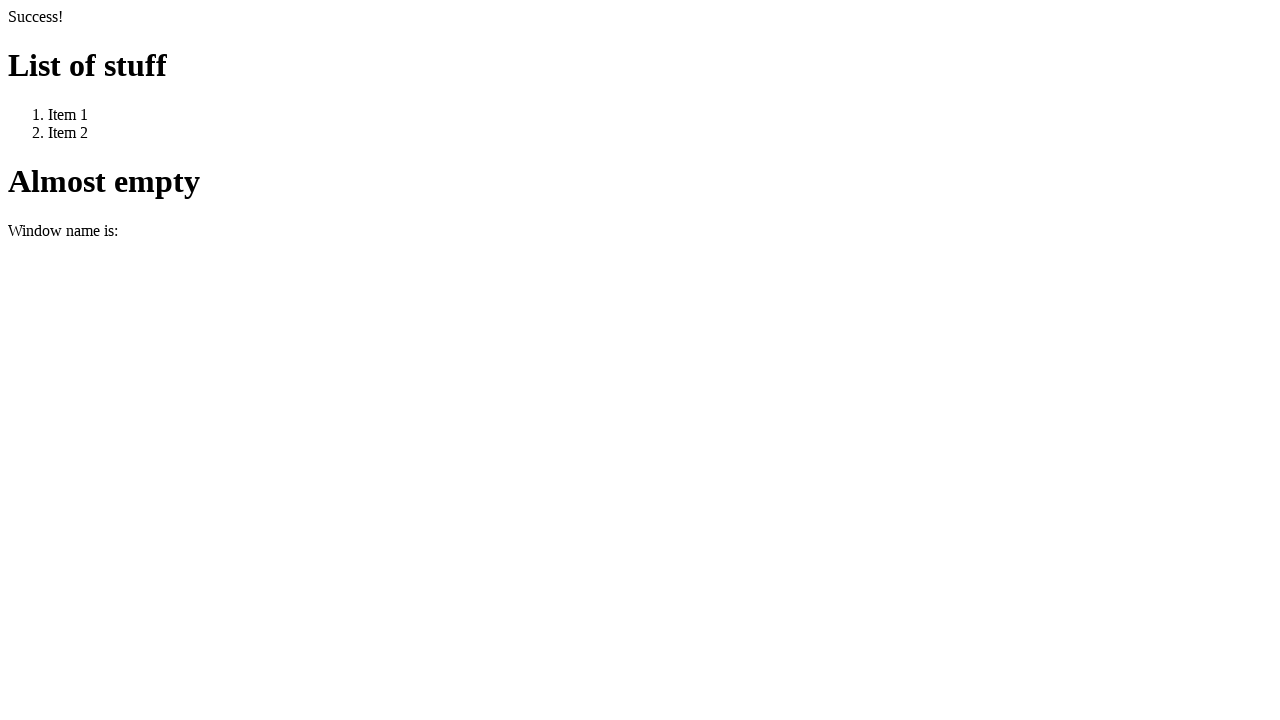